Tests radio button functionality by selecting a radio button option and verifying it is selected

Starting URL: https://kristinek.github.io/site/examples/actions

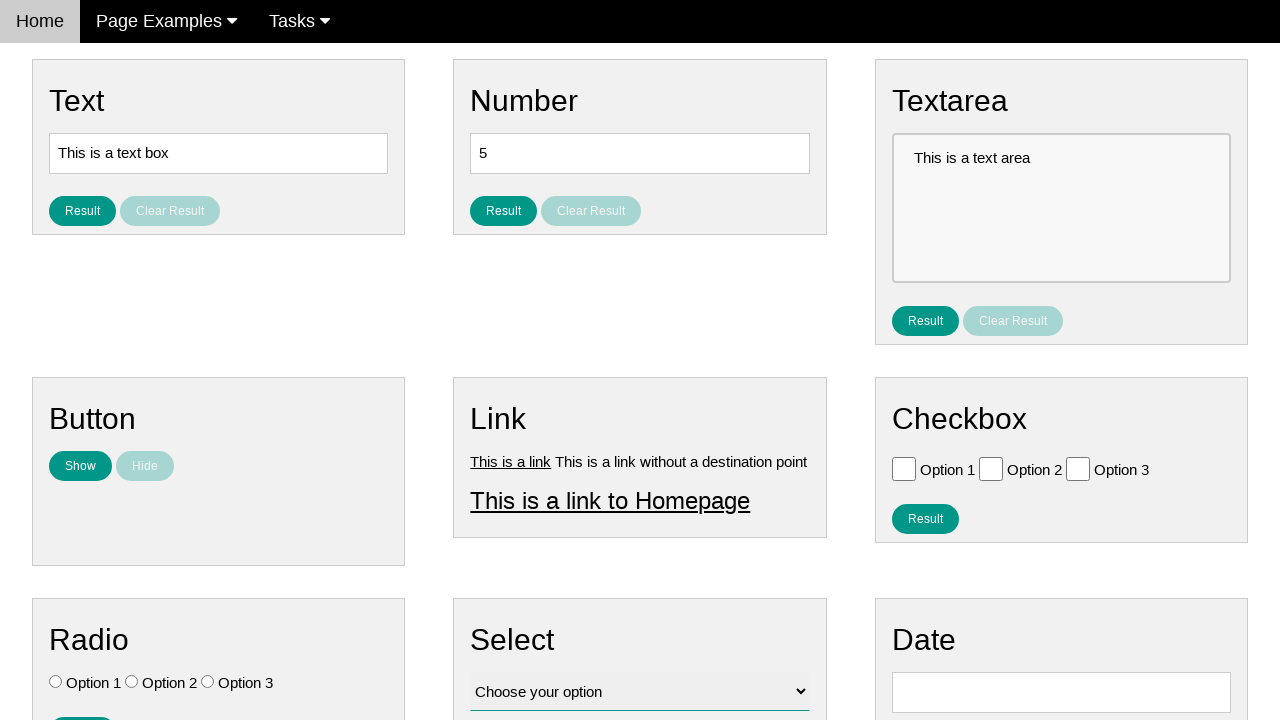

Located all radio button elements on the page
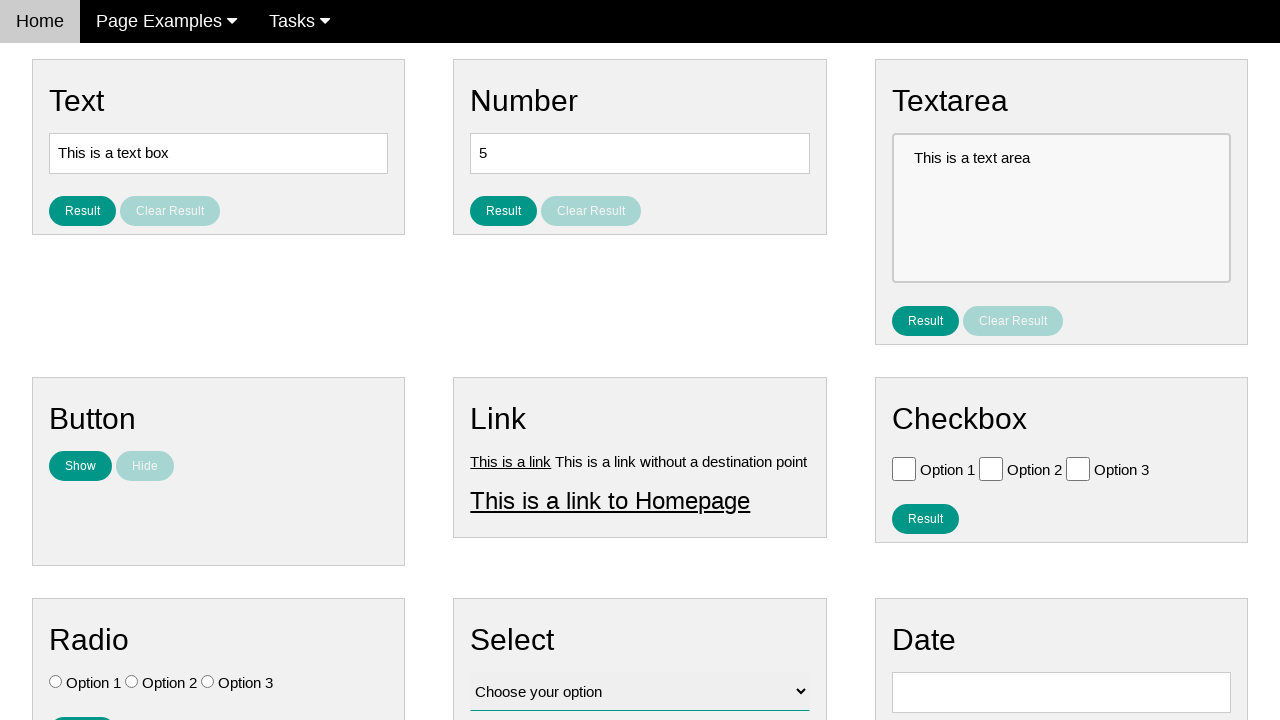

Verified radio button 0 is not initially selected
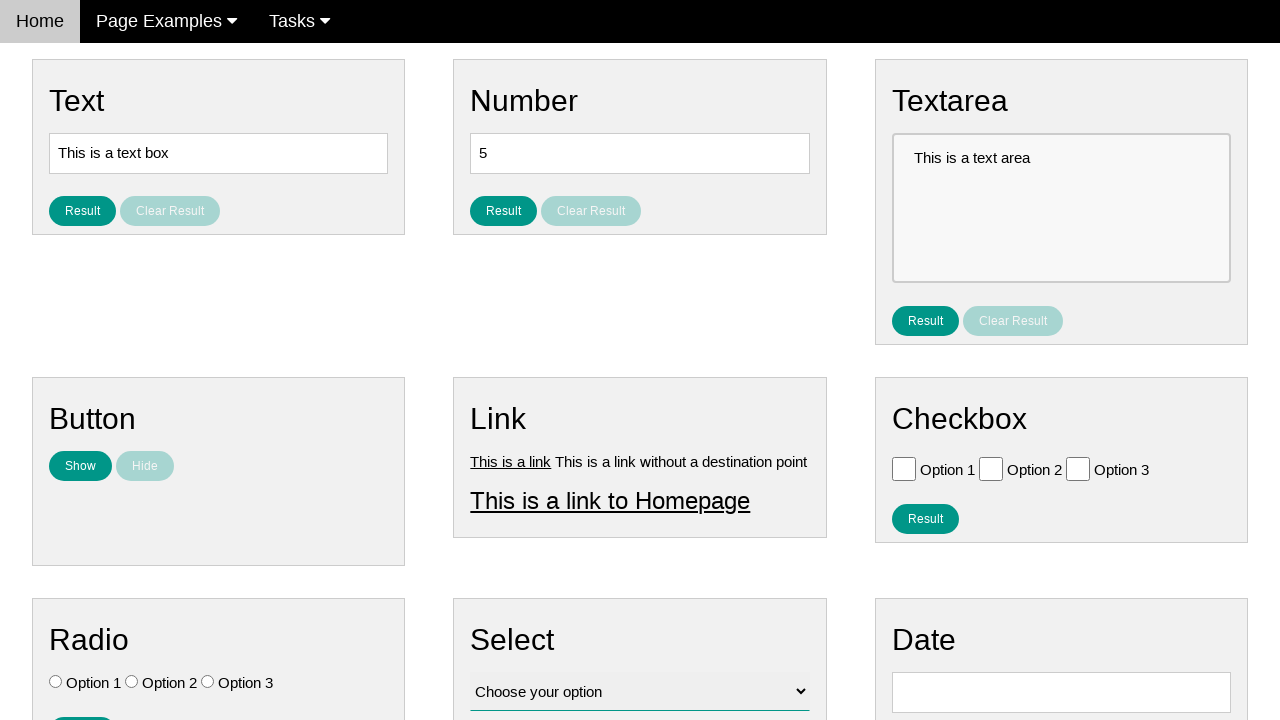

Verified radio button 1 is not initially selected
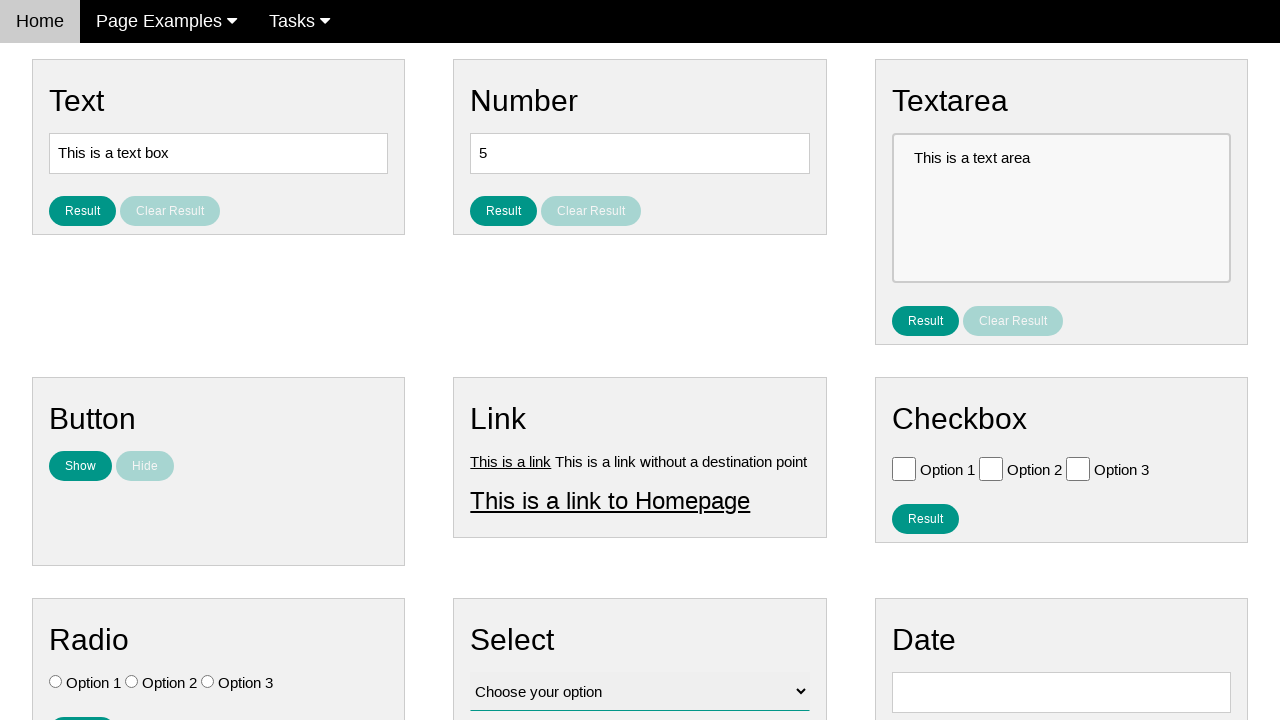

Verified radio button 2 is not initially selected
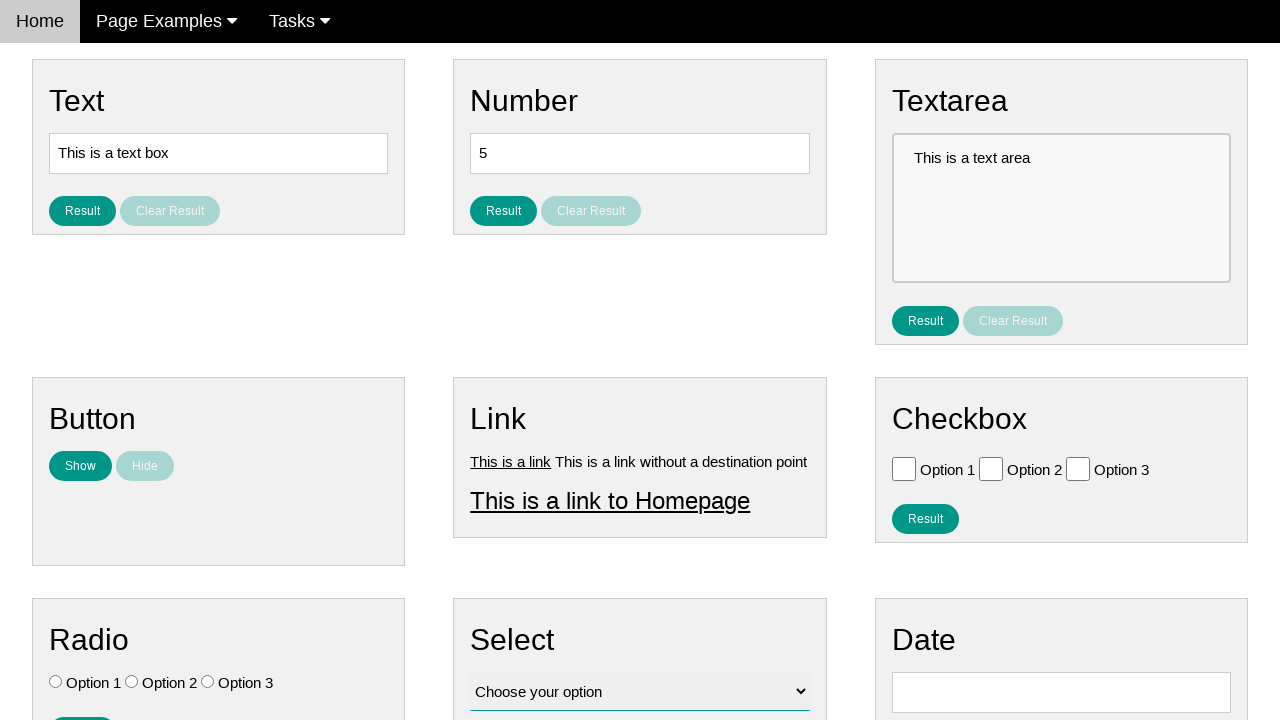

Clicked radio button option 1 (vfb-7-1) at (56, 682) on #vfb-7-1
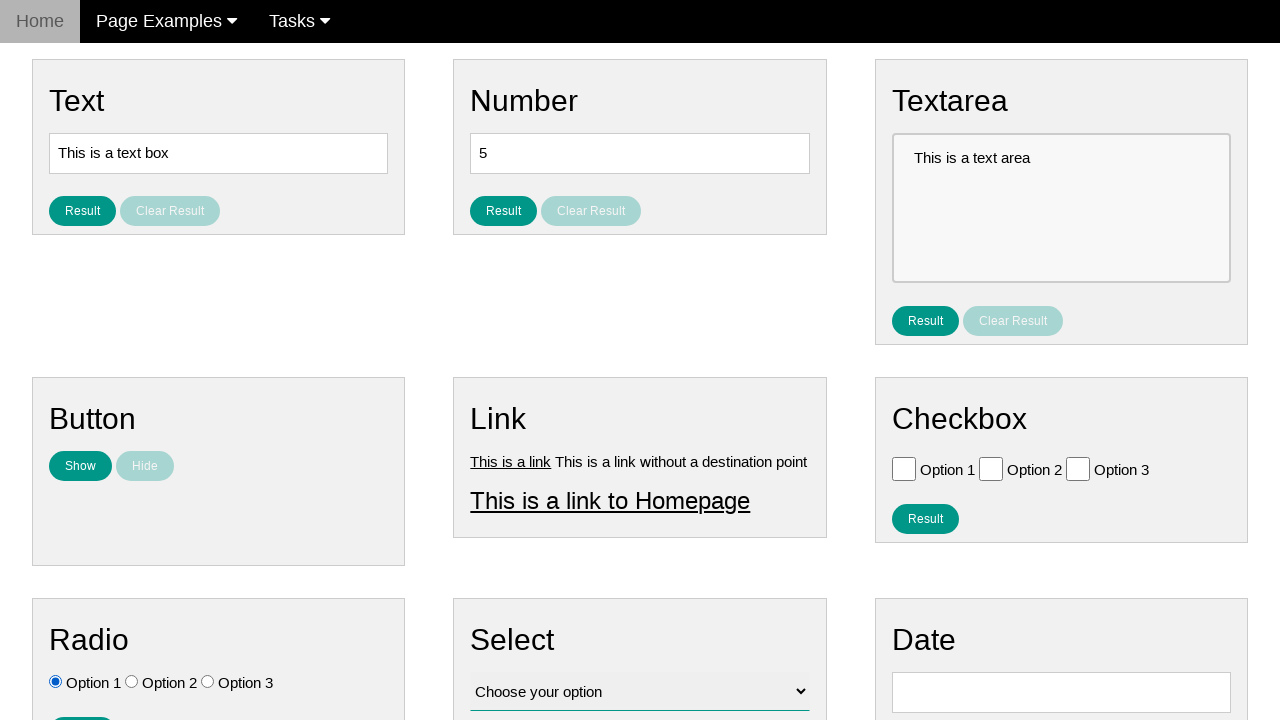

Verified radio button option 1 is now selected
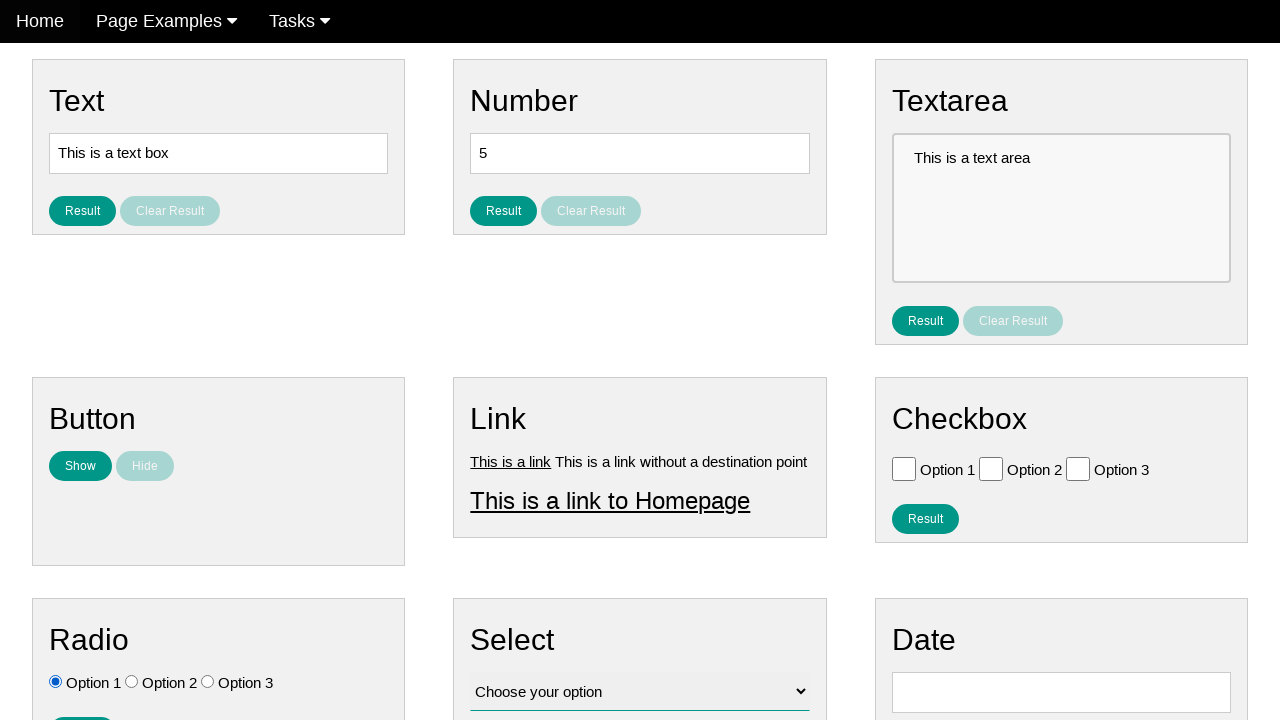

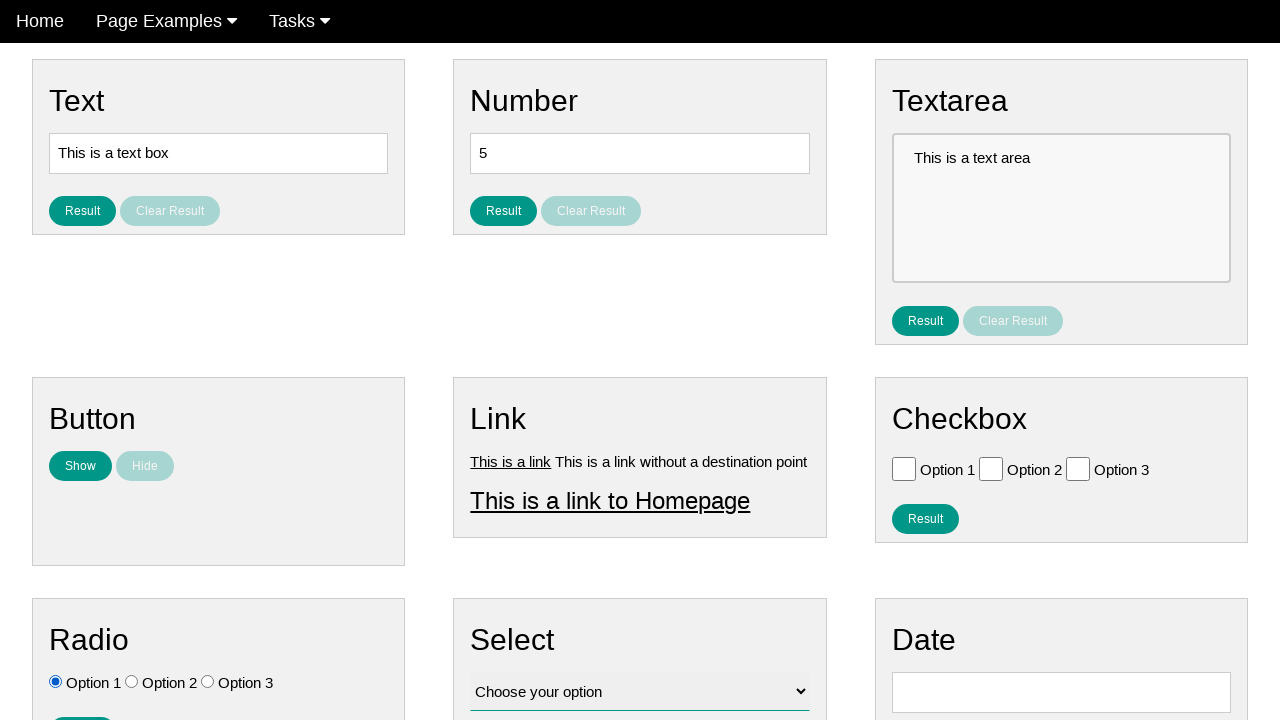